Tests multi-window handling by clicking a button that opens a new window, switching to the child window, clicking a Downloads link, closing the child window, and switching back to the parent window

Starting URL: https://demo.automationtesting.in/Windows.html

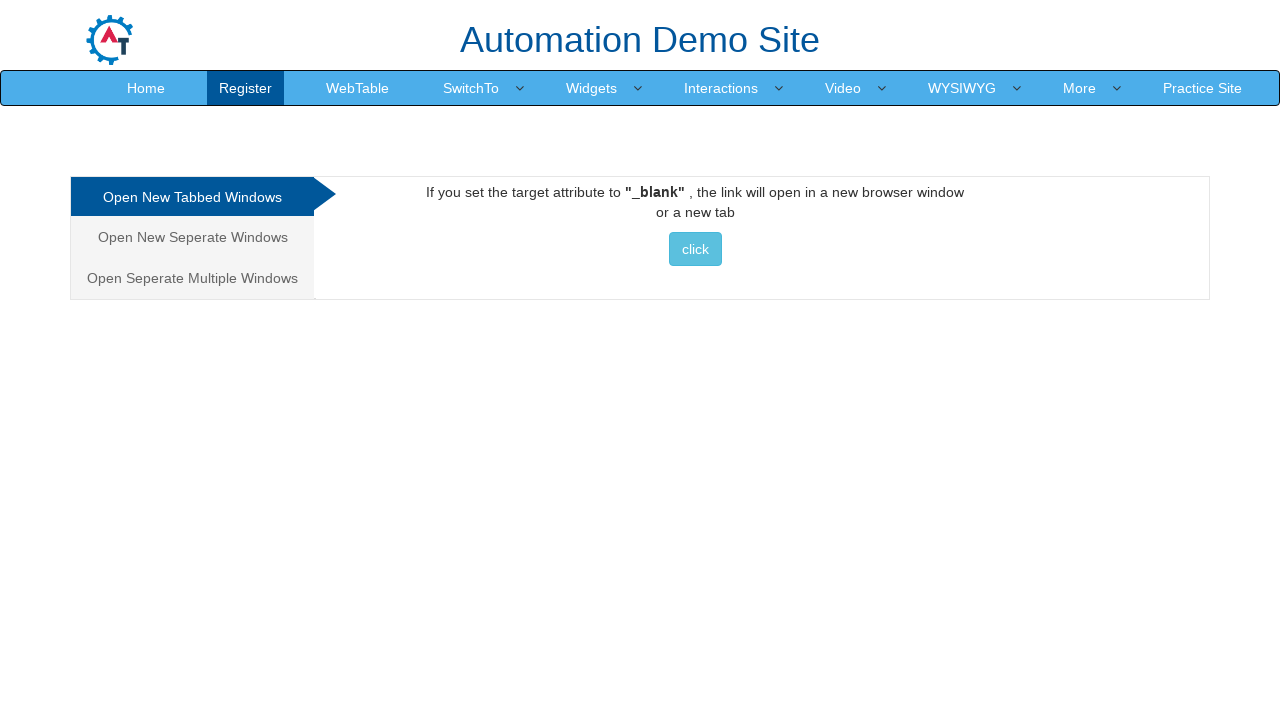

Clicked button to open new window at (695, 249) on xpath=//*[@id='Tabbed']/a/button
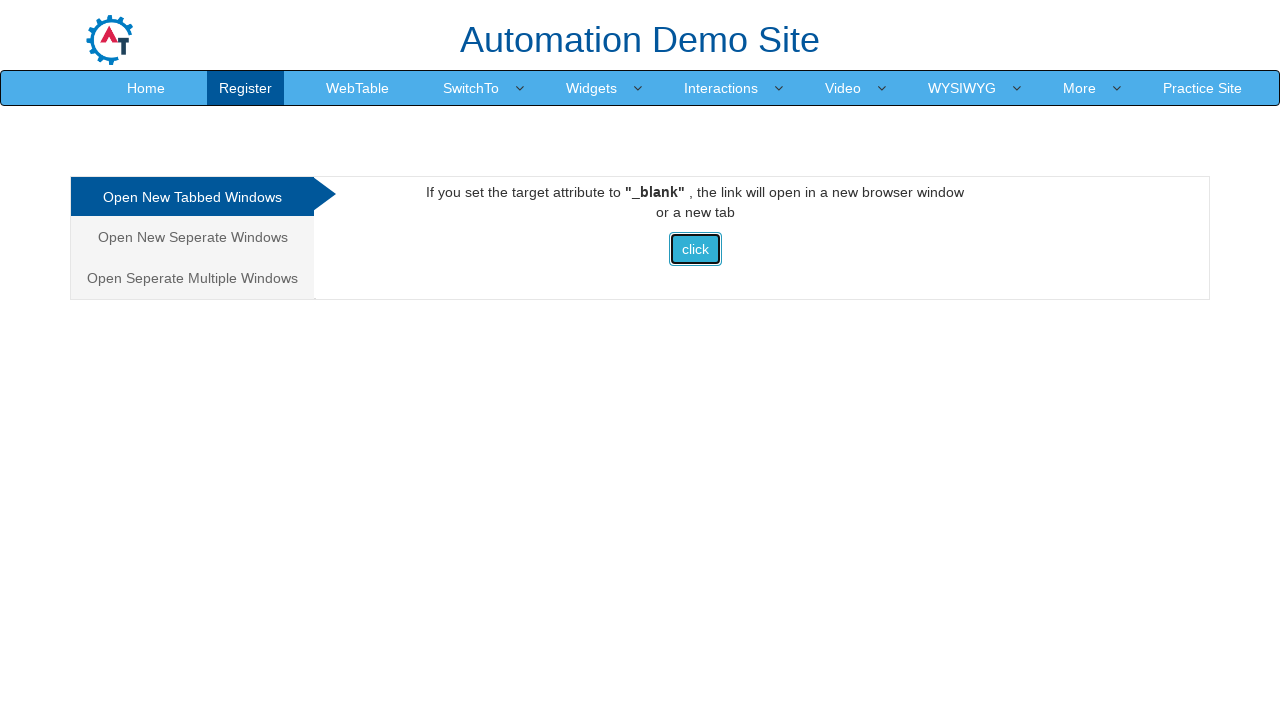

Child window opened and captured
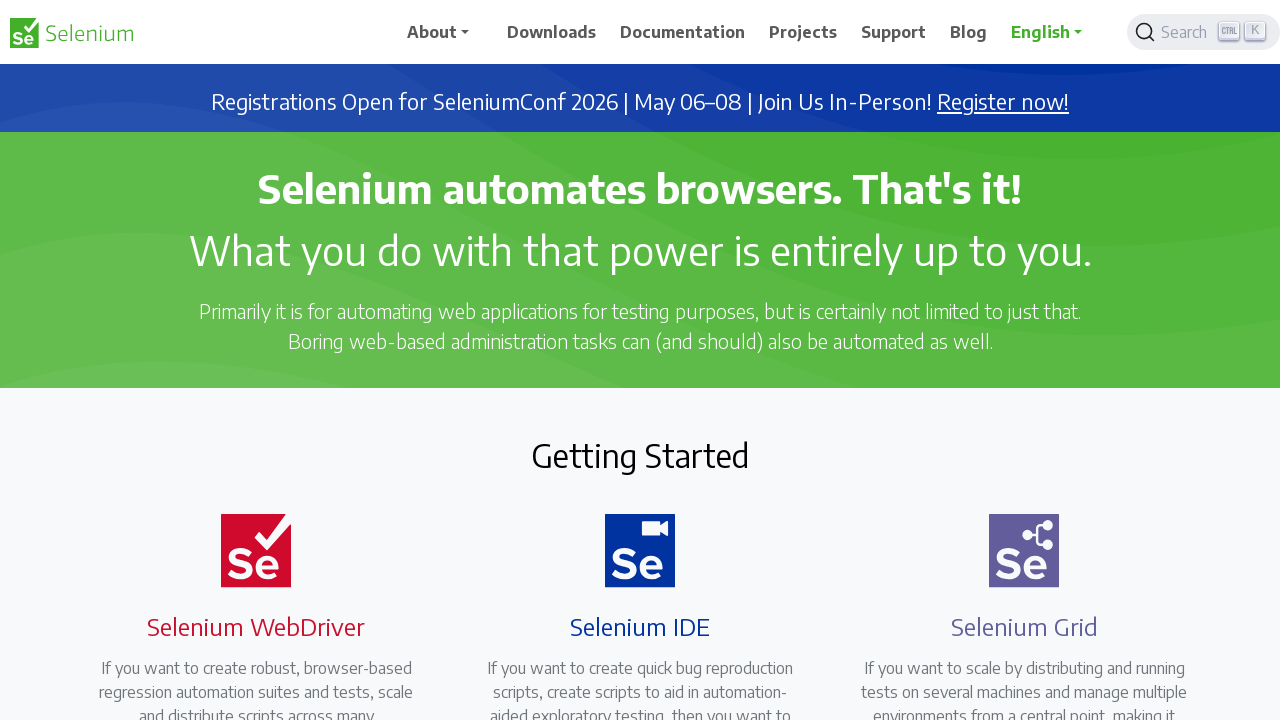

Child window finished loading
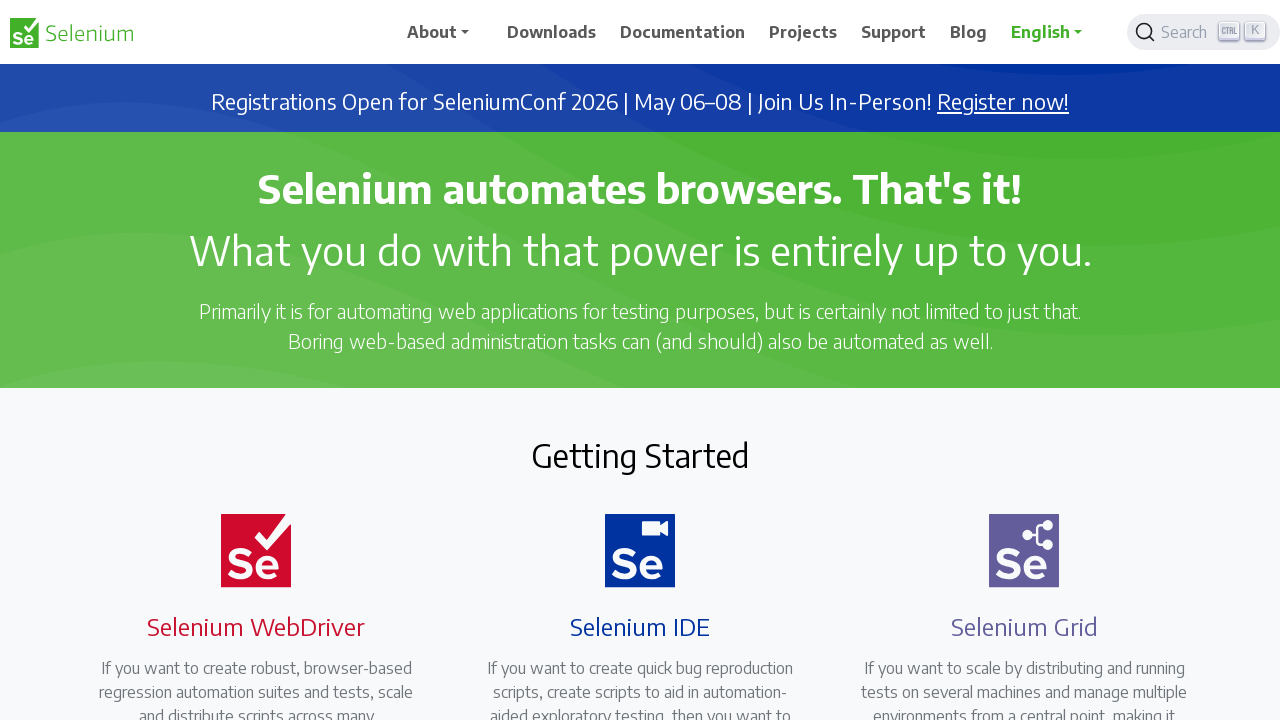

Clicked Downloads link in child window at (552, 32) on text=Downloads
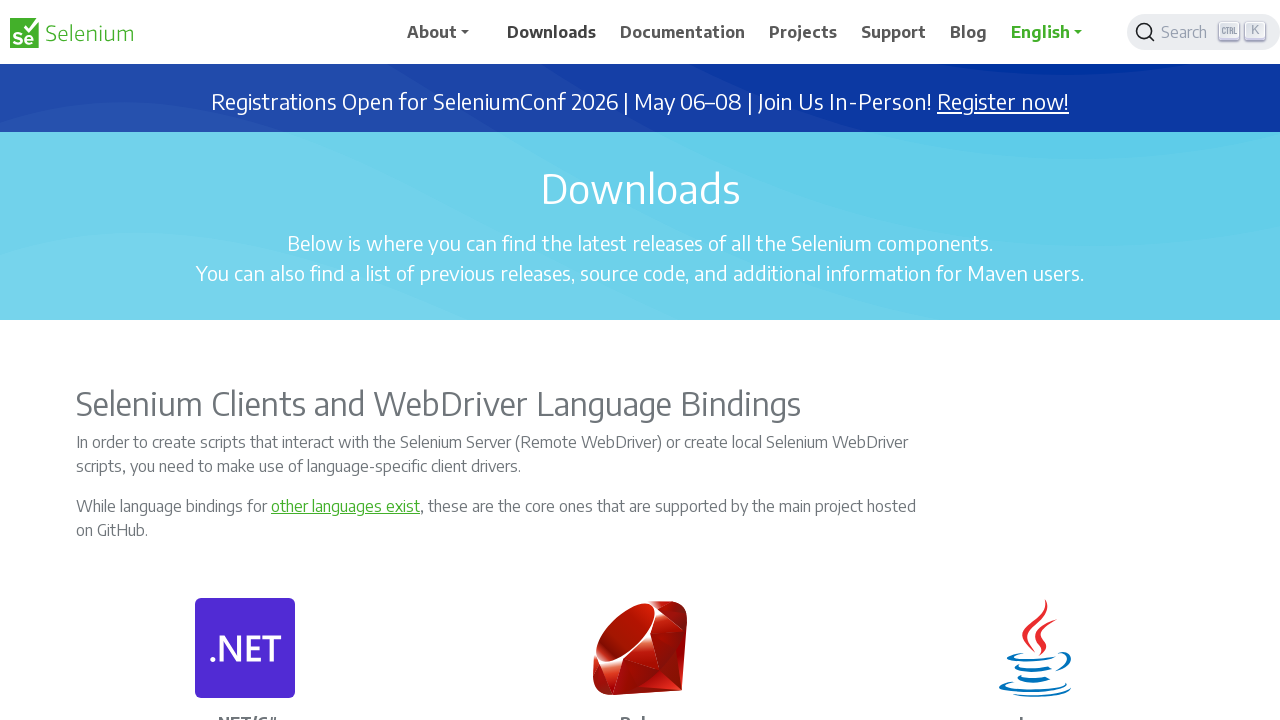

Closed child window
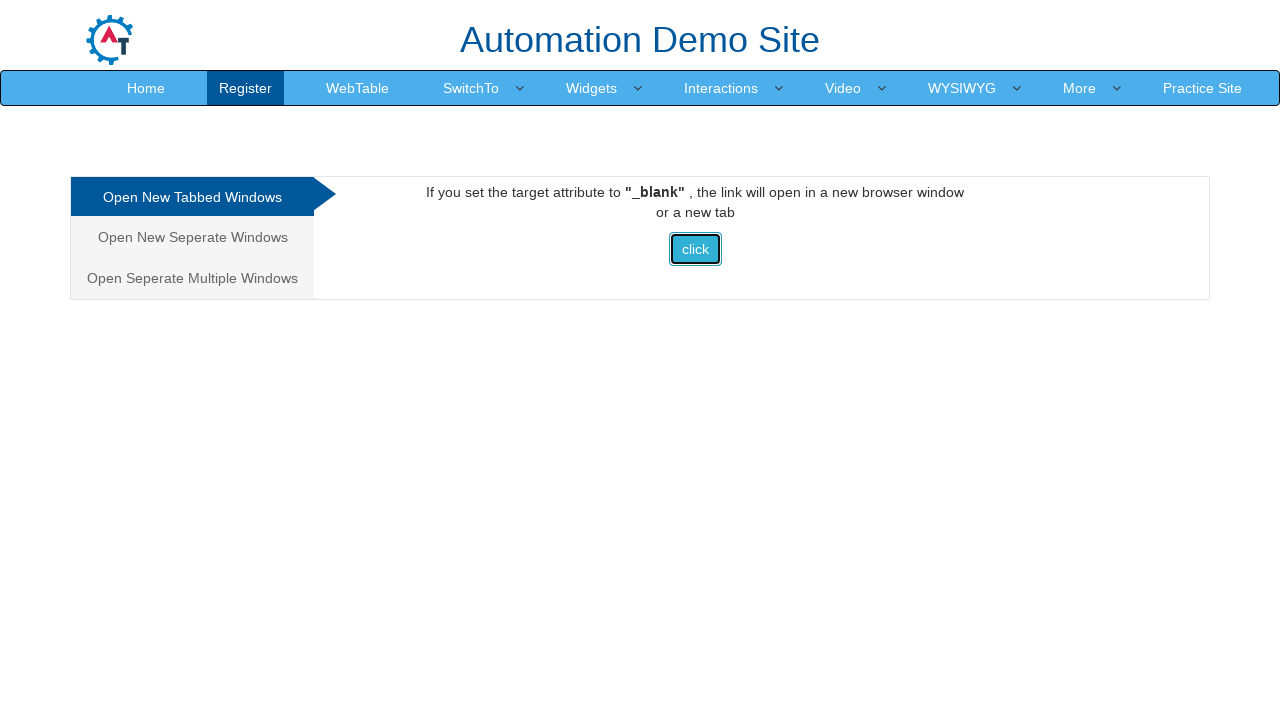

Switched back to parent window
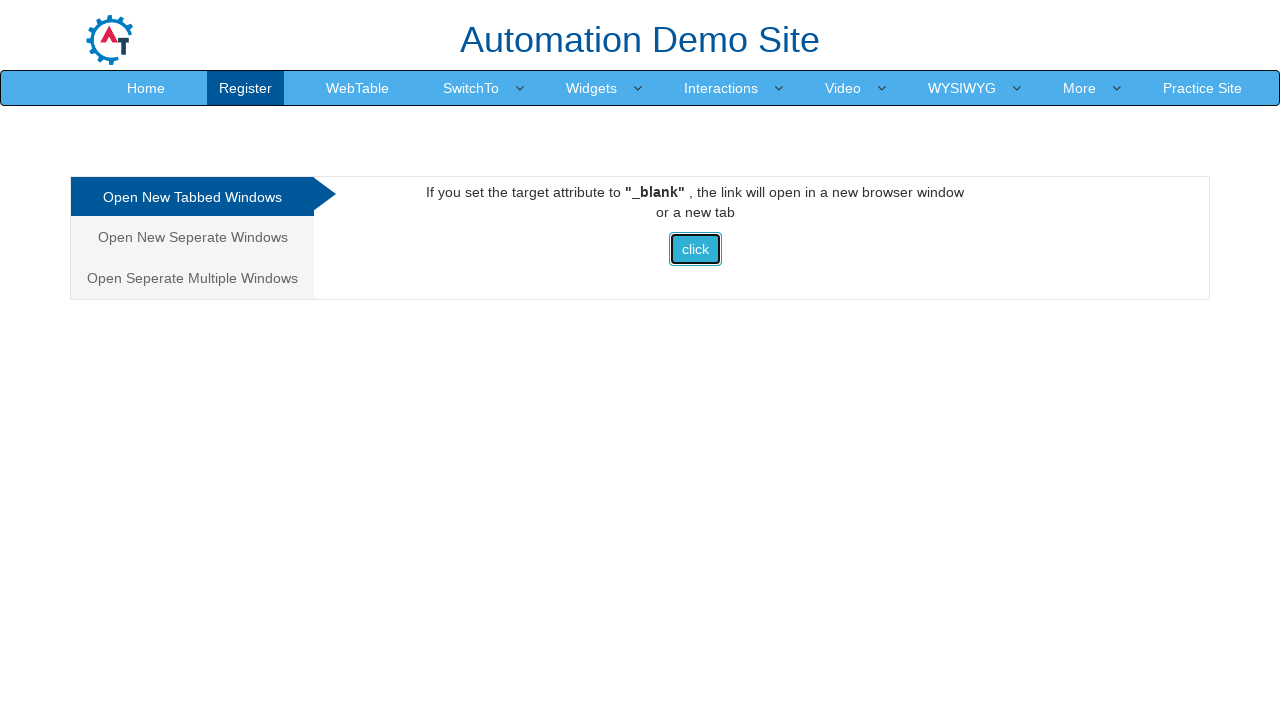

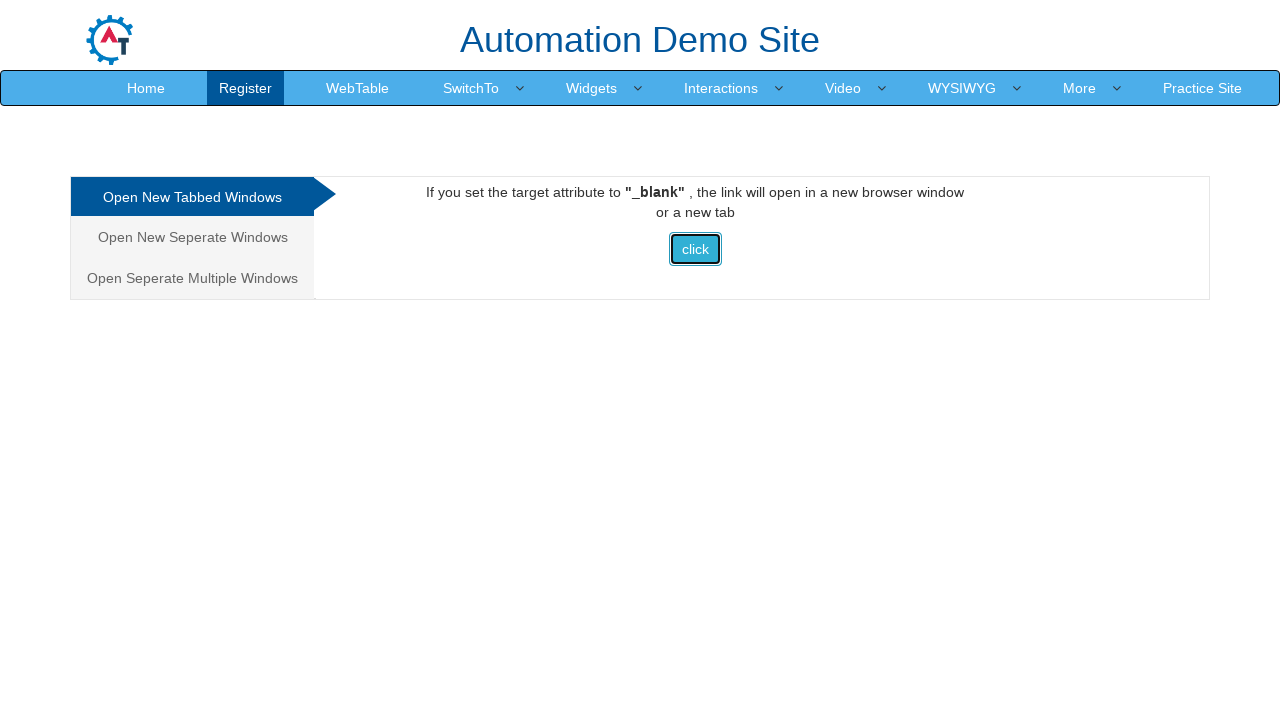